Tests the automationexercise.com website by verifying the number of links on the homepage, clicking on the Products link, and verifying that the special offer element is displayed.

Starting URL: https://www.automationexercise.com/

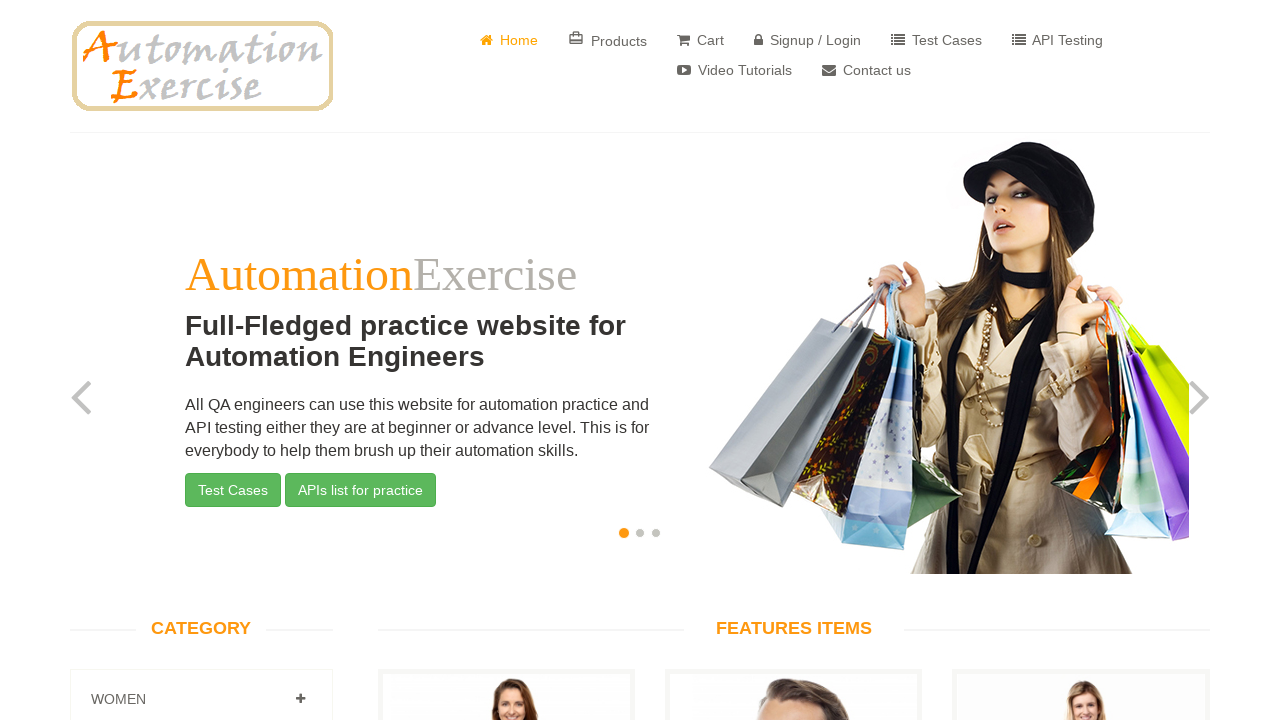

Waited for links to load on homepage
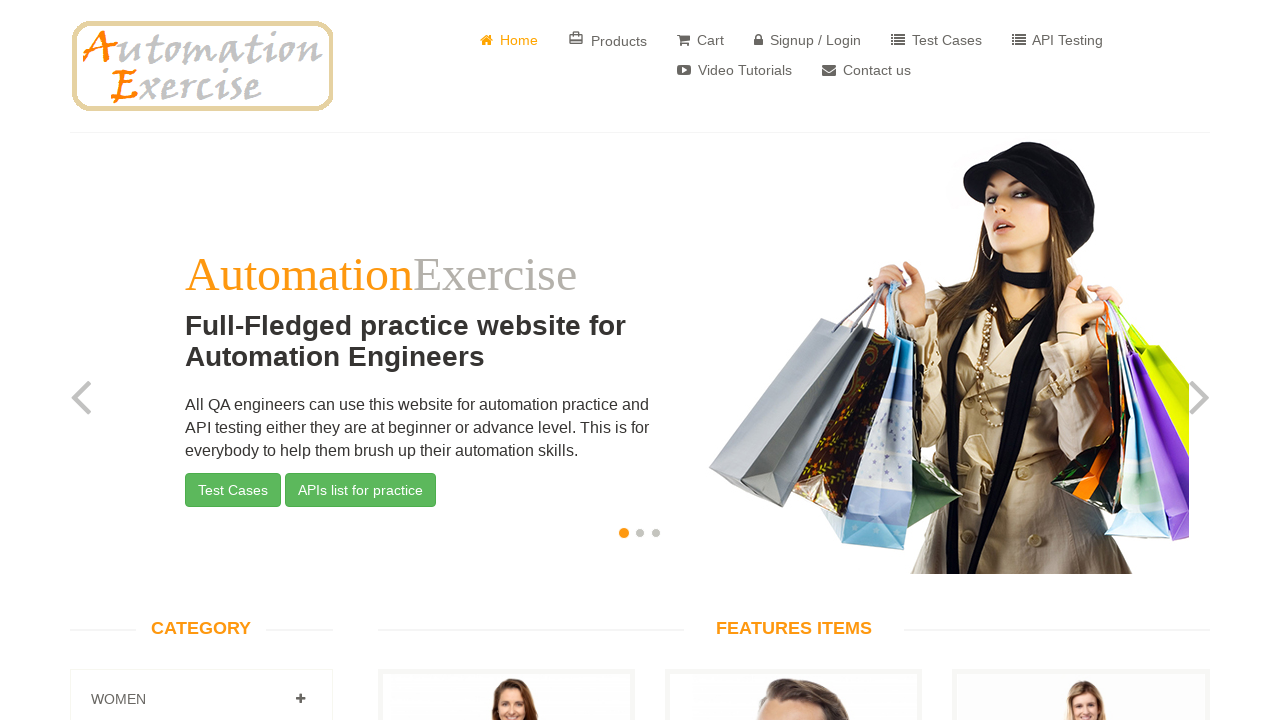

Retrieved all links from homepage - found 147 links
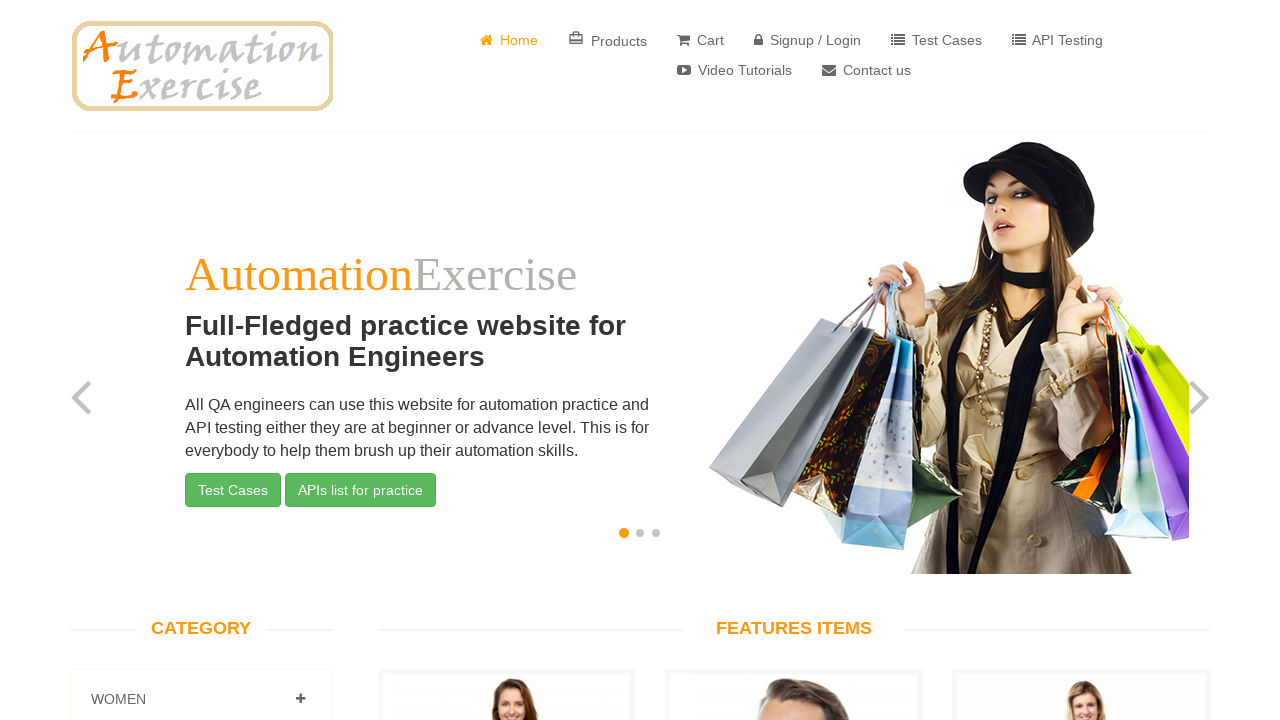

Clicked on Products link at (608, 40) on text=Products
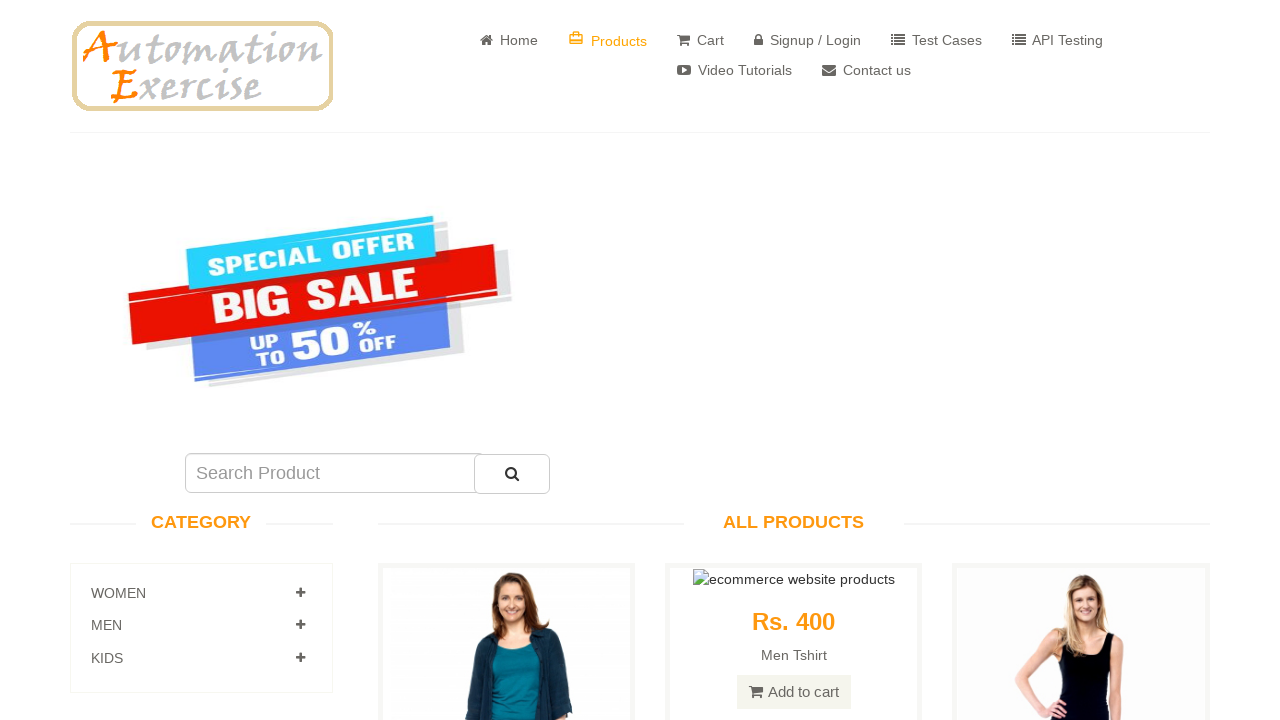

Waited for special offer element to load
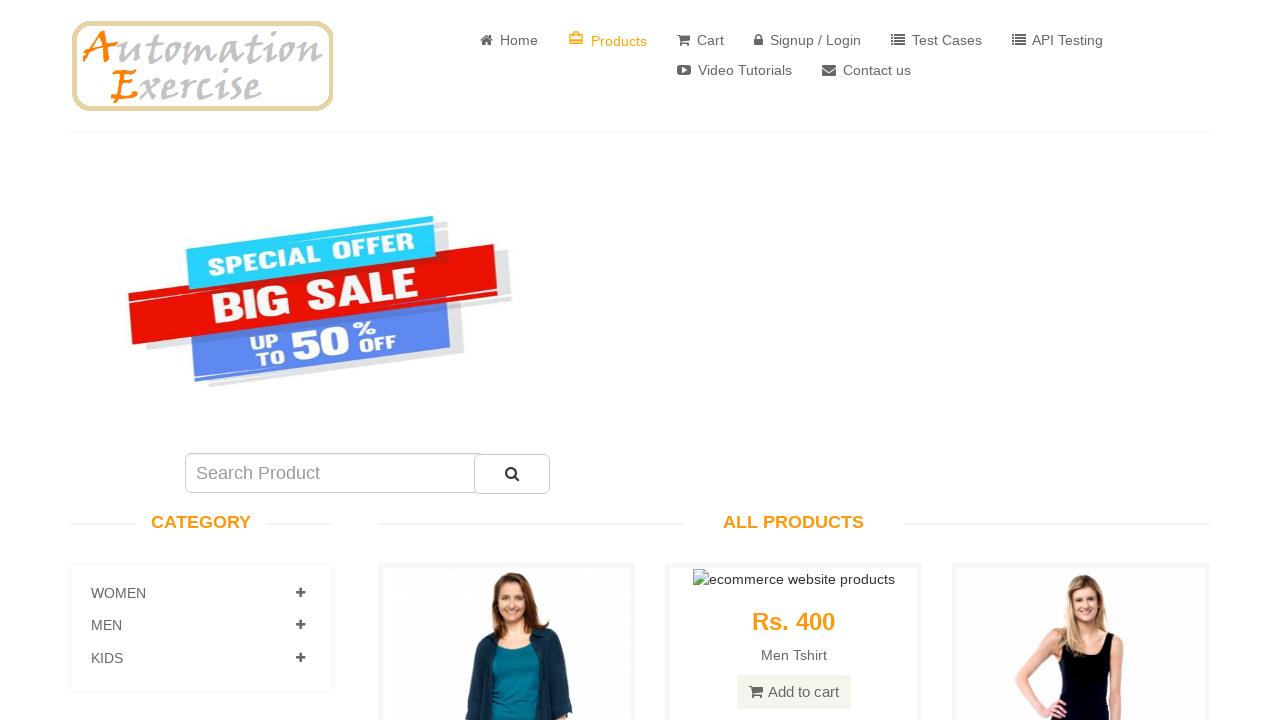

Located special offer element
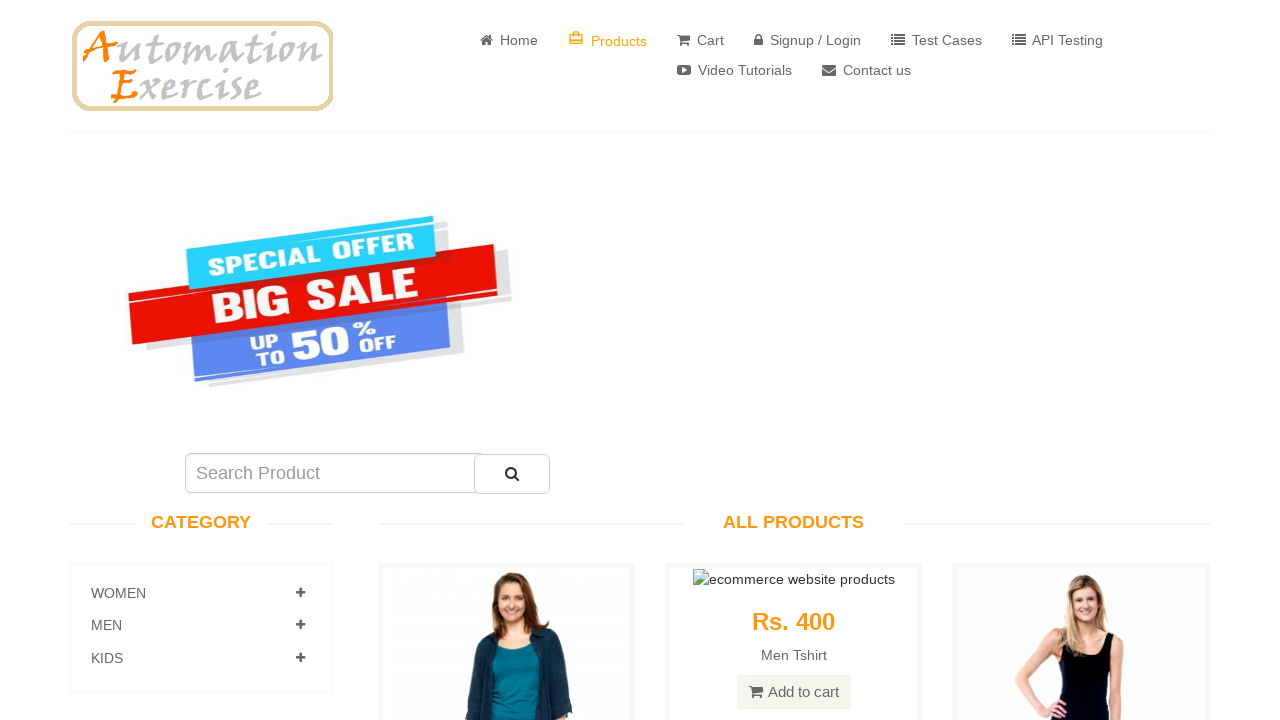

Verified that special offer element is visible
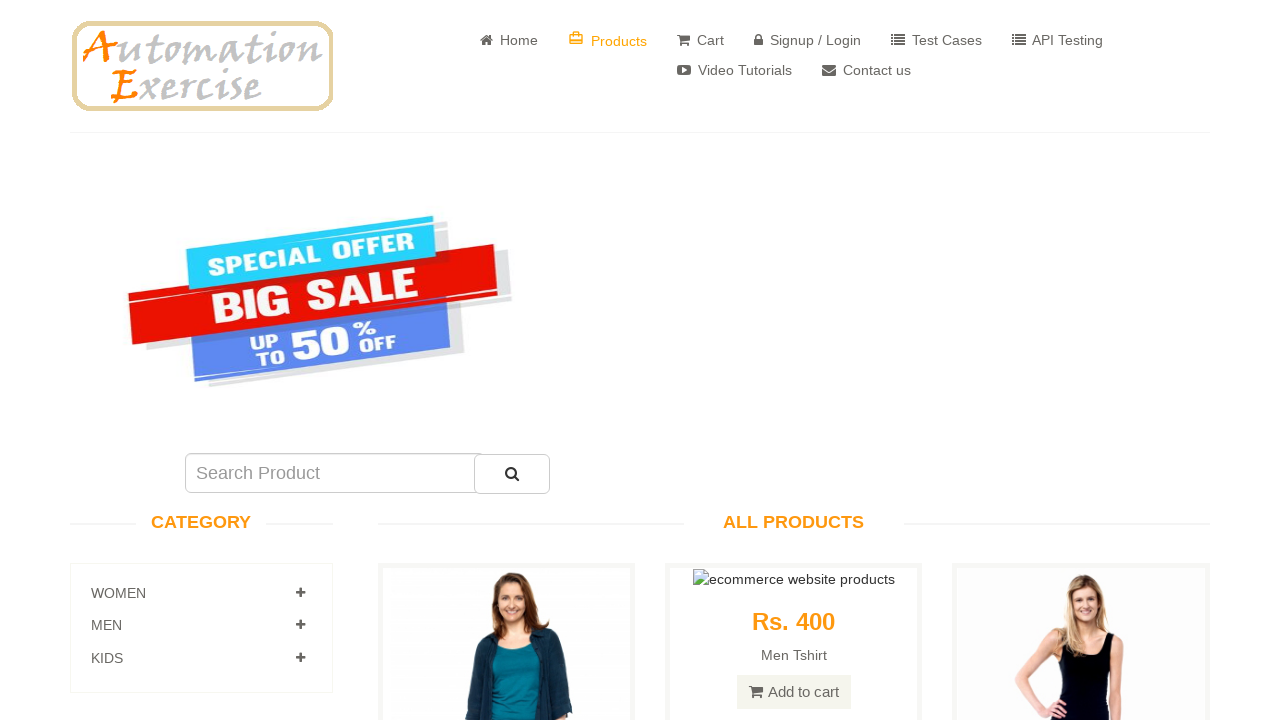

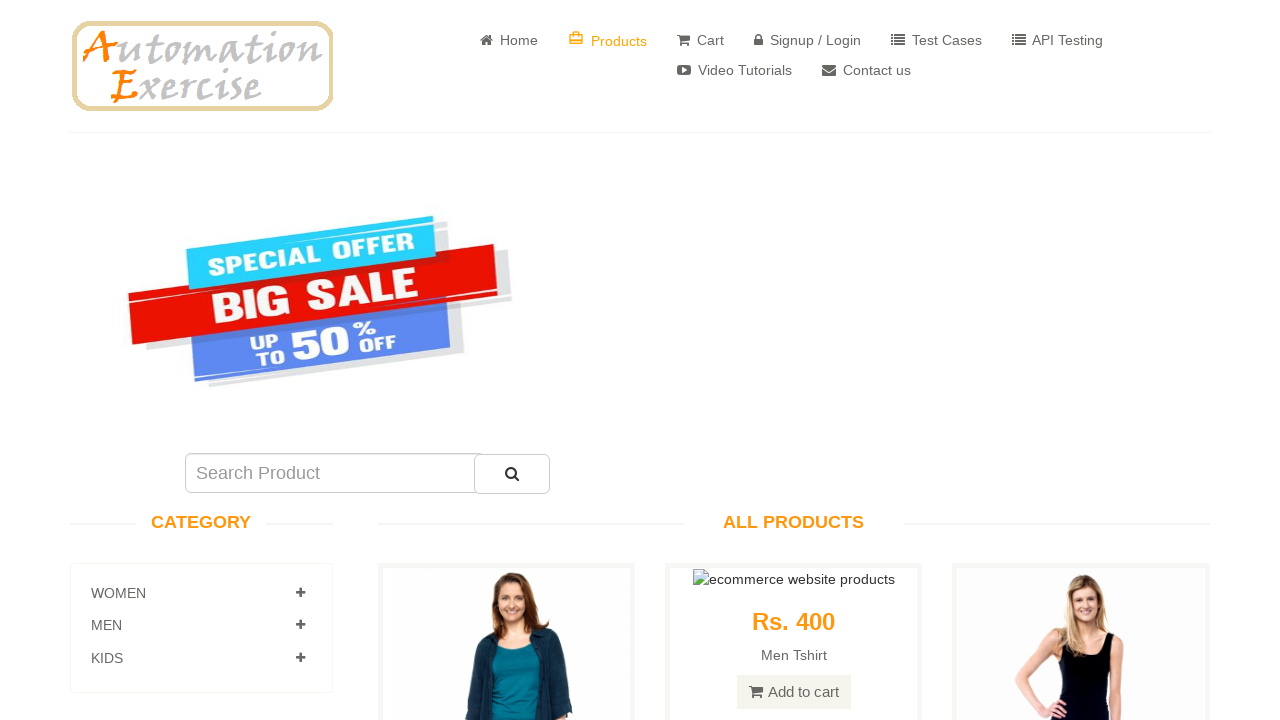